Tests JavaScript confirm dialog by clicking a button to trigger a confirm dialog, accepting it, and verifying the result

Starting URL: https://the-internet.herokuapp.com/javascript_alerts

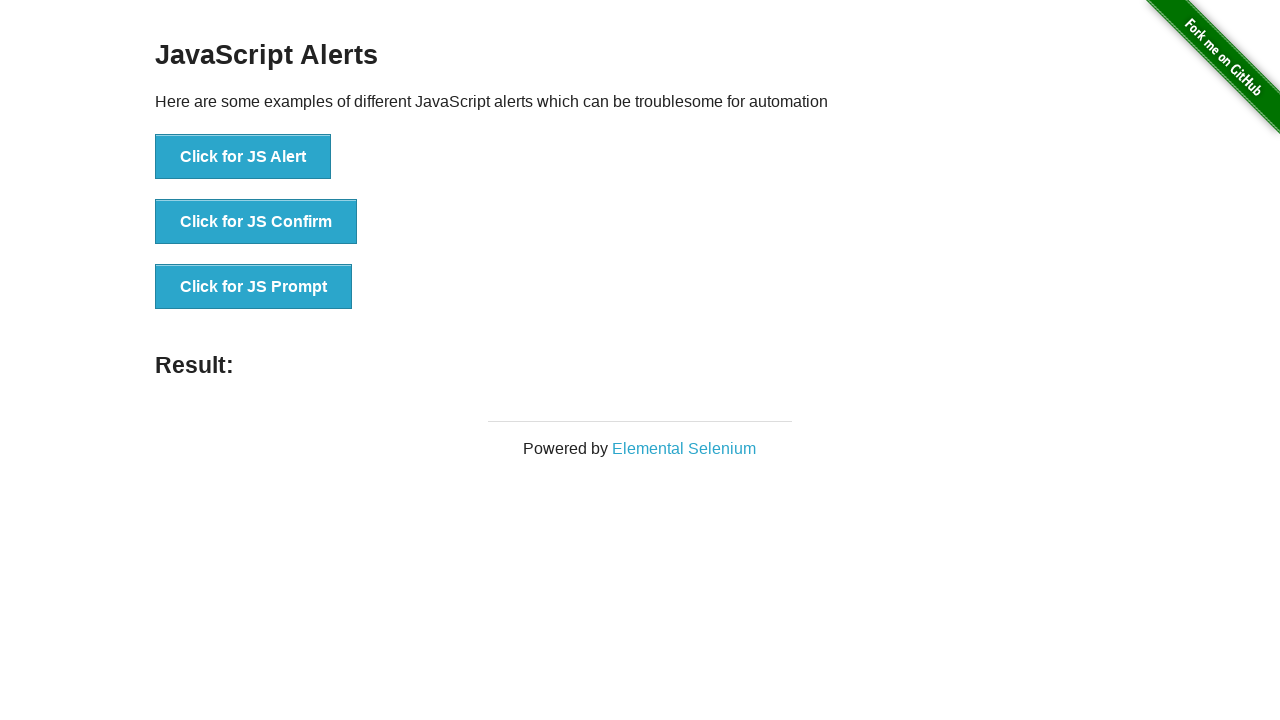

Clicked button to trigger JavaScript confirm dialog at (256, 222) on ul > li:nth-child(2) > button
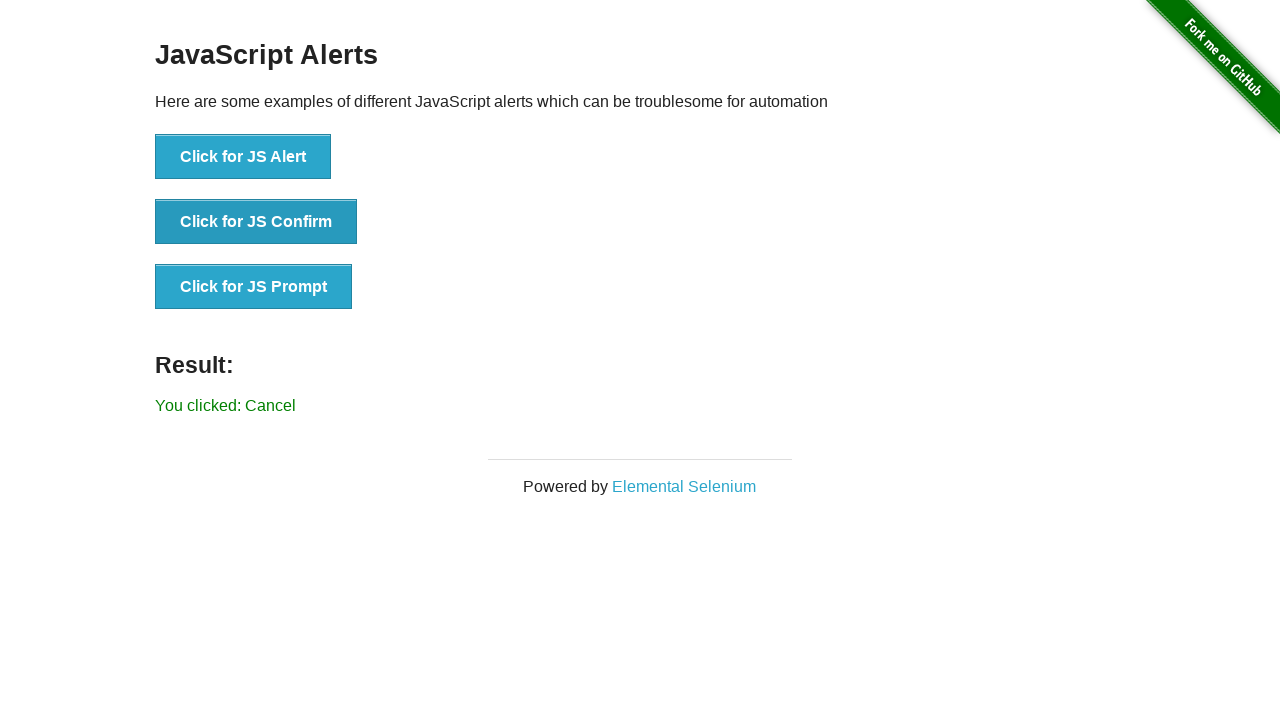

Set up dialog handler to accept confirm dialog
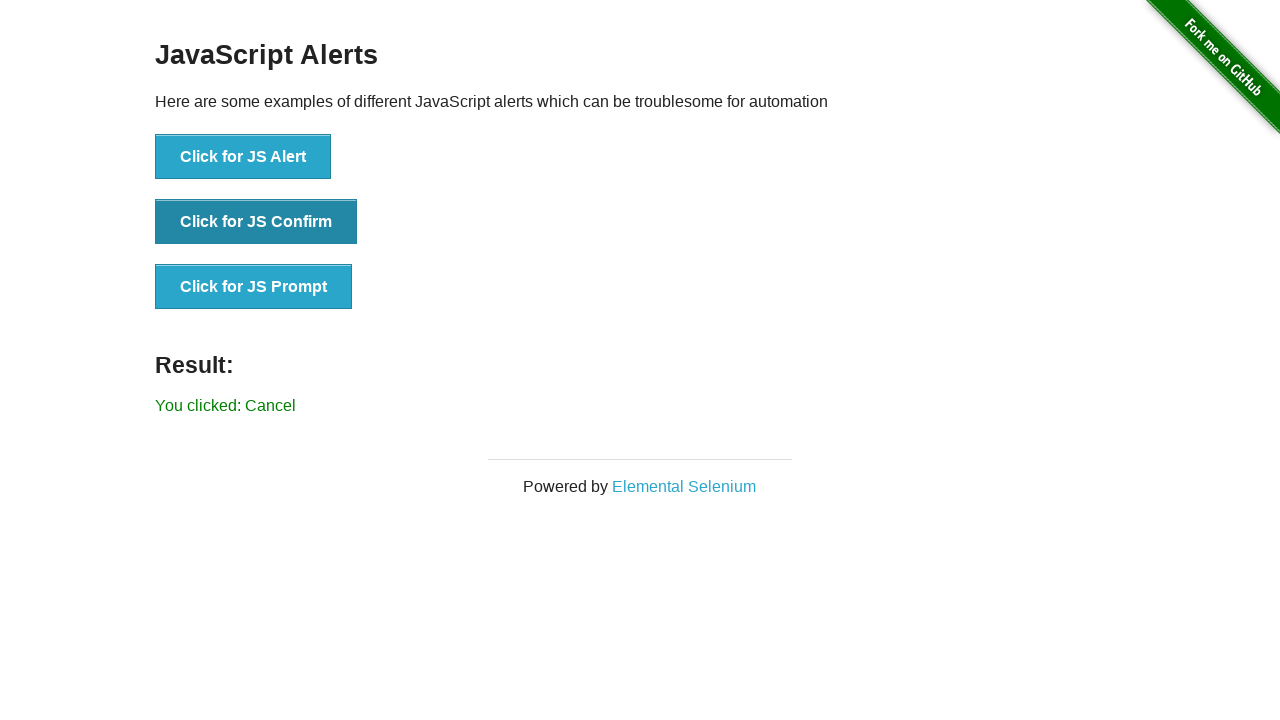

Confirmed result text is displayed after accepting dialog
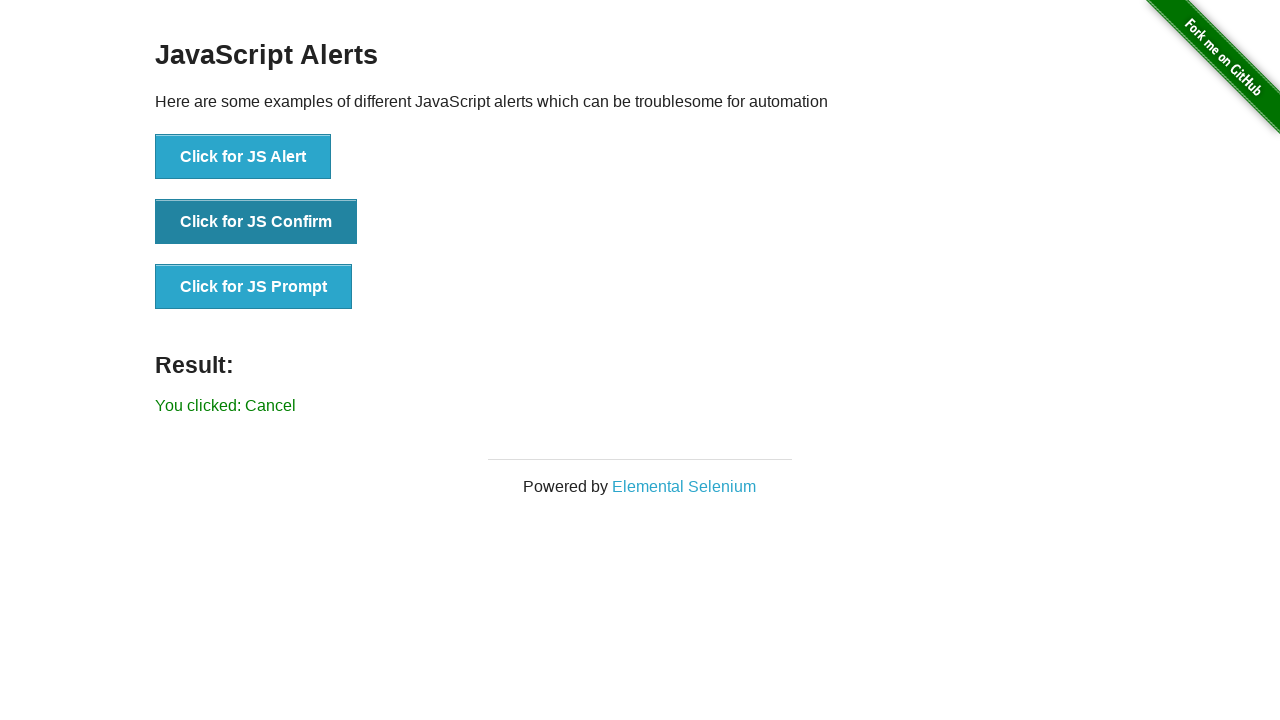

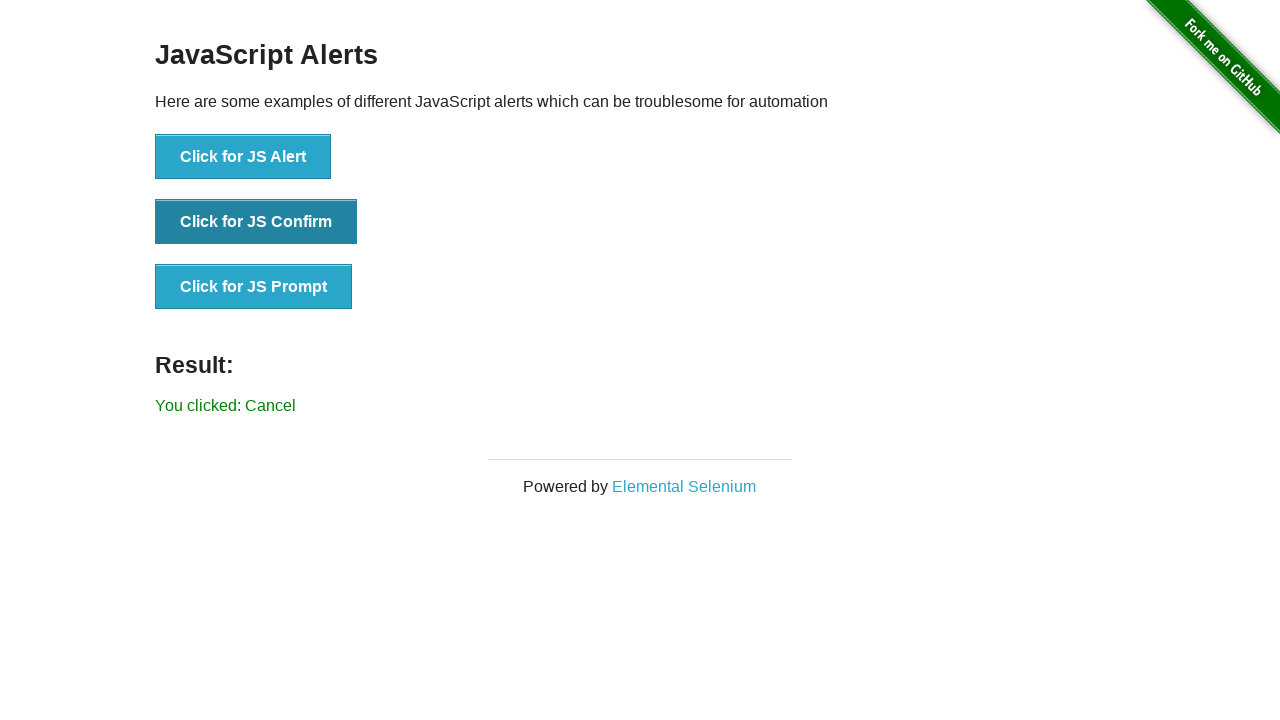